Tests login form validation by submitting blank credentials and verifying an error message is displayed

Starting URL: https://www.saucedemo.com

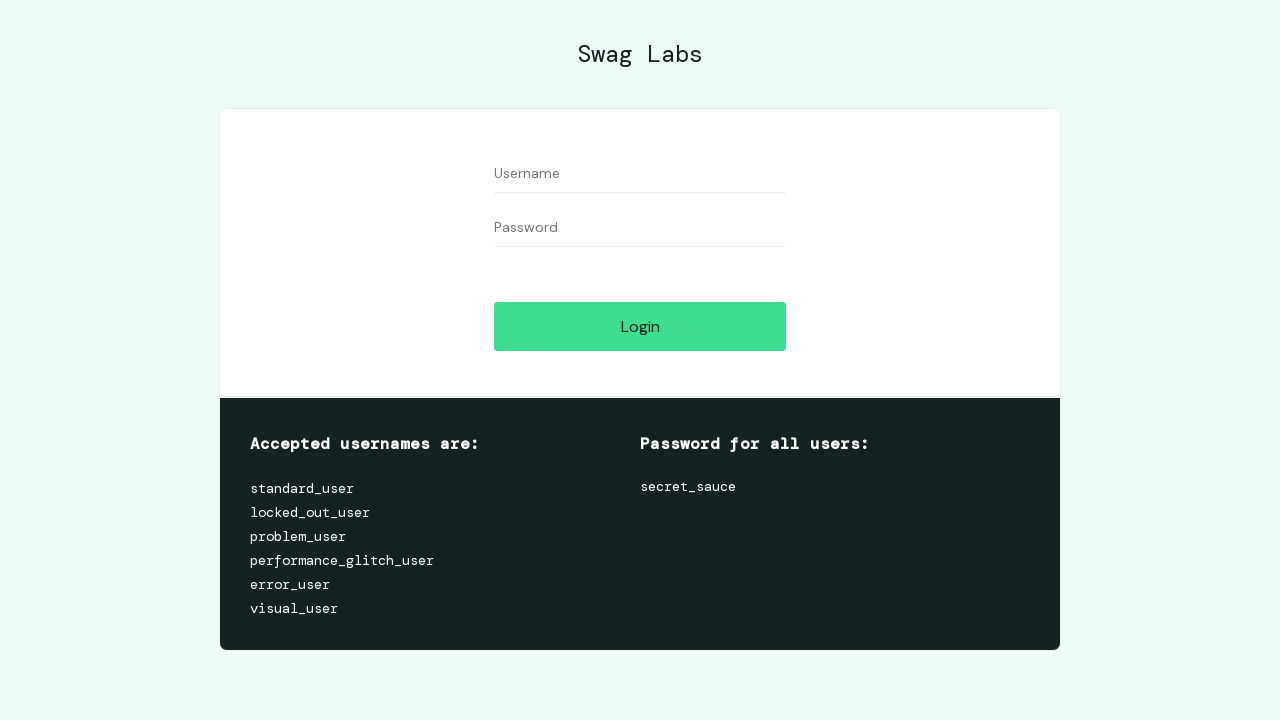

Filled username field with blank value on #user-name
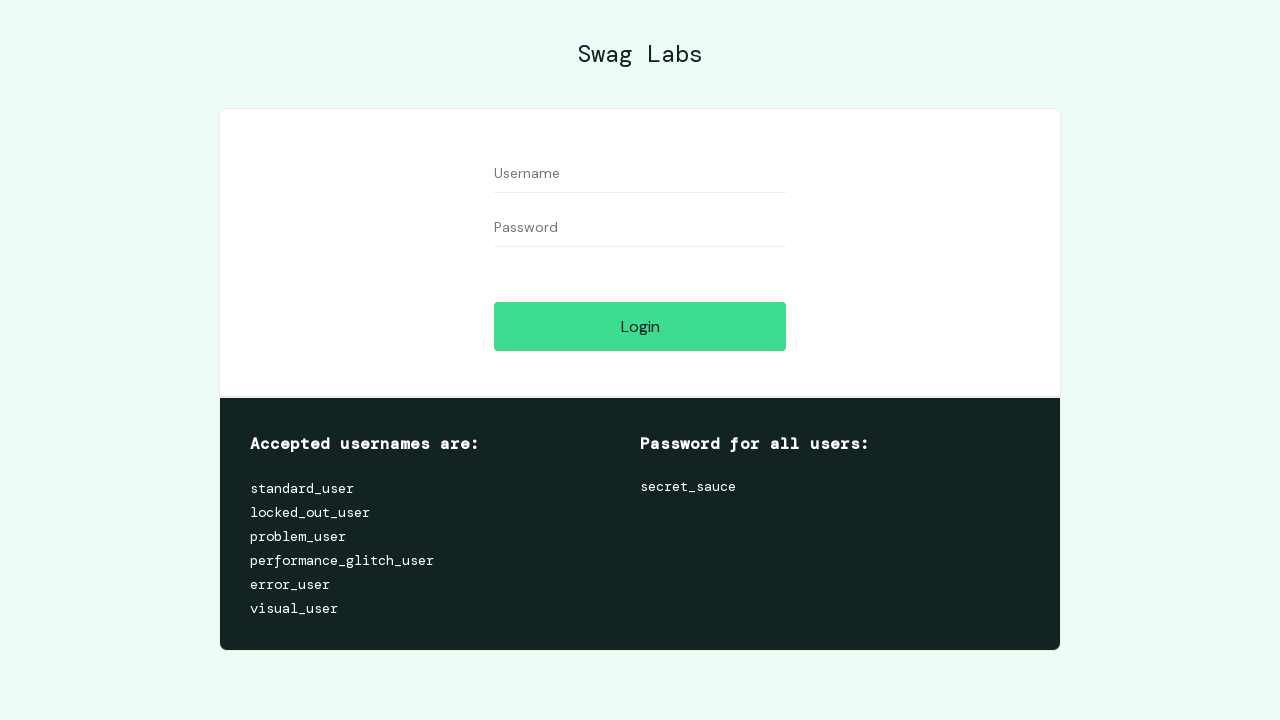

Filled password field with blank value on #password
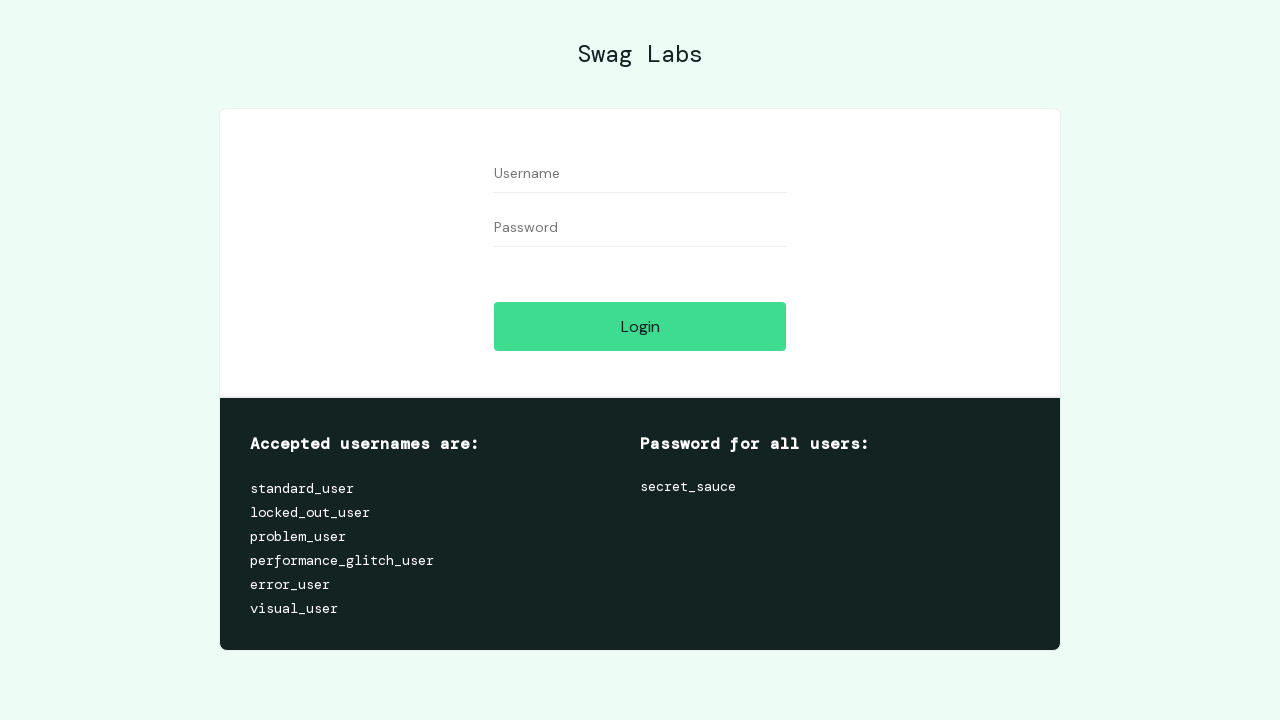

Clicked login button with blank credentials at (640, 326) on .btn_action
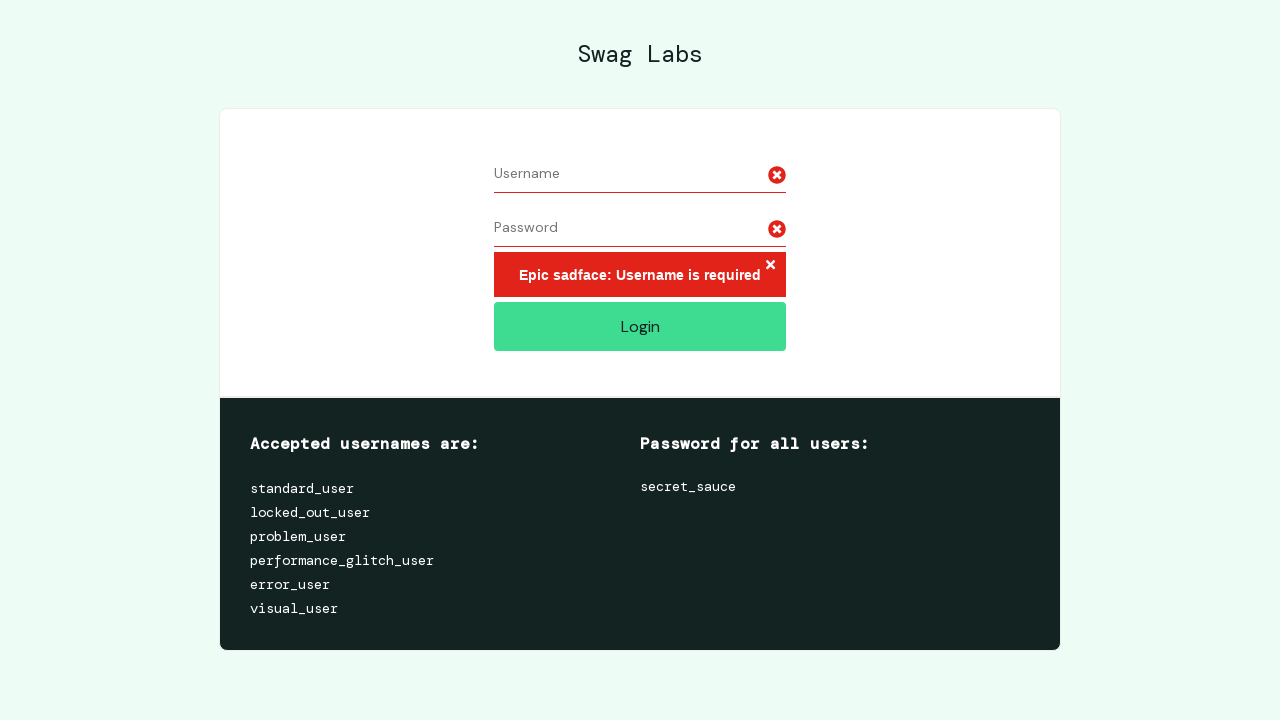

Error message displayed for blank credentials submission
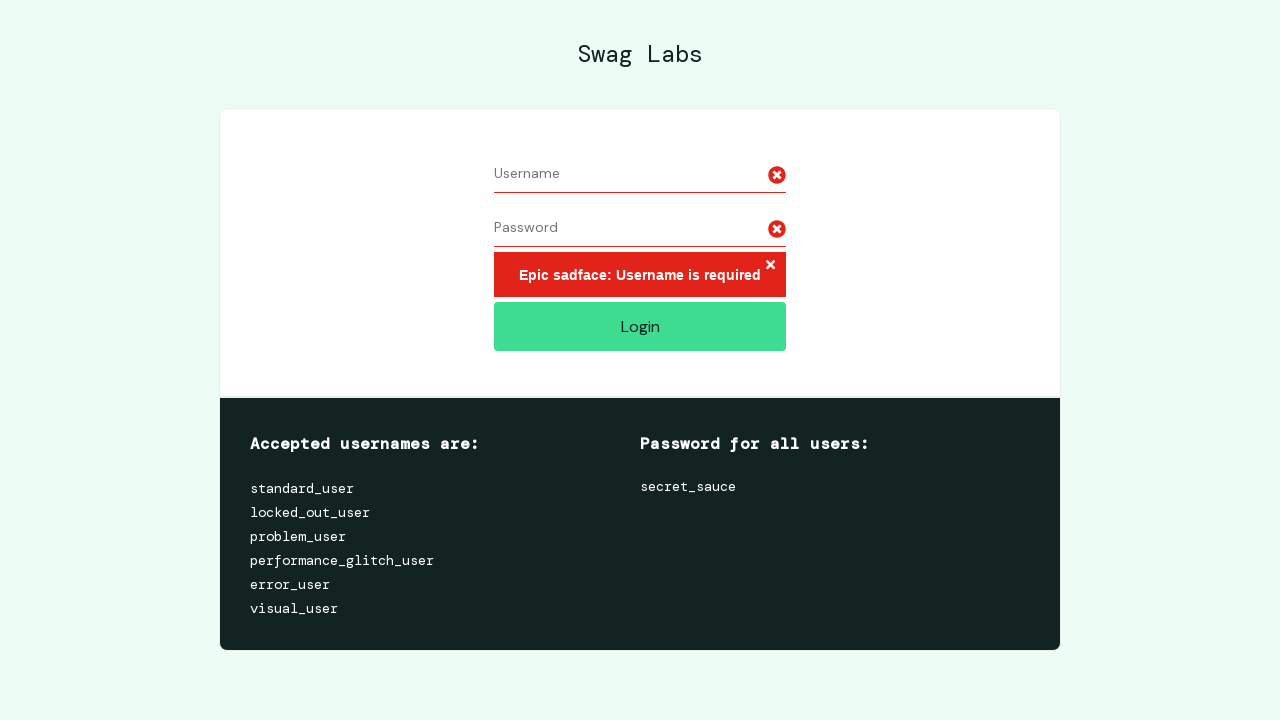

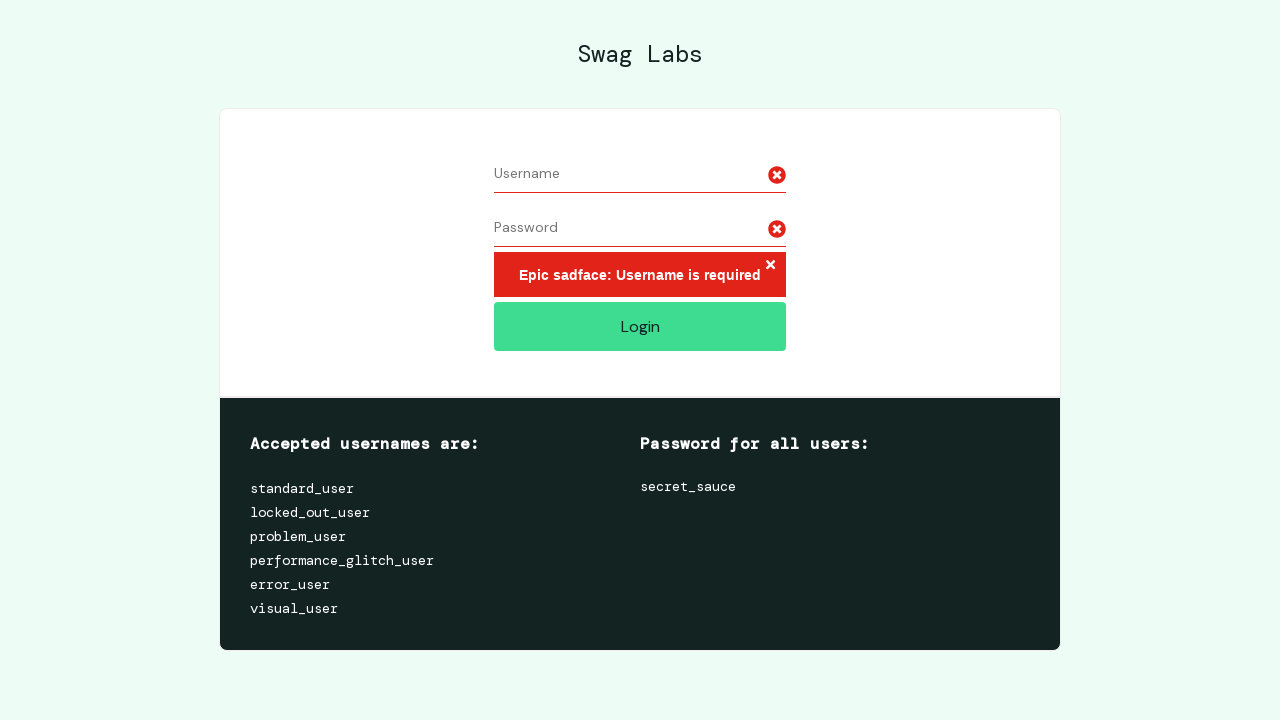